Tests a text box form by filling in name, email, current address, and permanent address fields, then submitting the form and verifying the output is visible.

Starting URL: https://demoqa.com/text-box

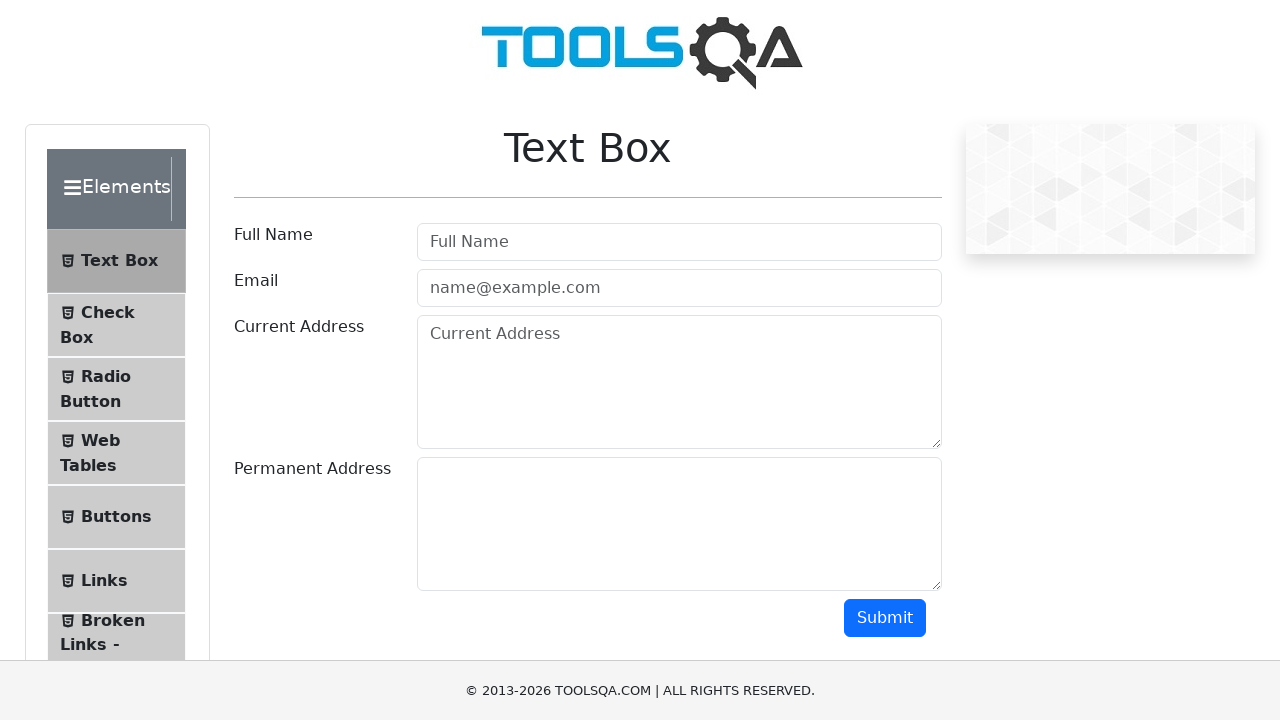

Filled name field with 'Tester' on xpath=//input[@id="userName"]
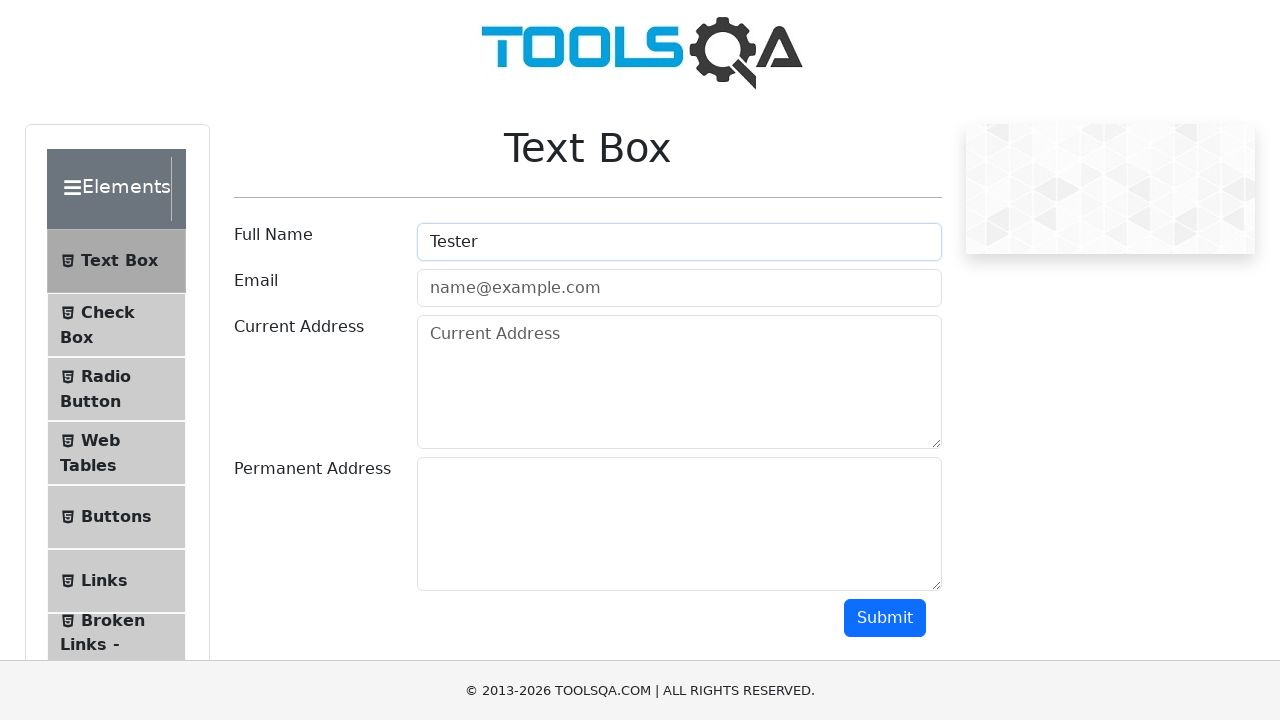

Filled email field with 'Tester@gmail.com' on xpath=//input[@id="userEmail"]
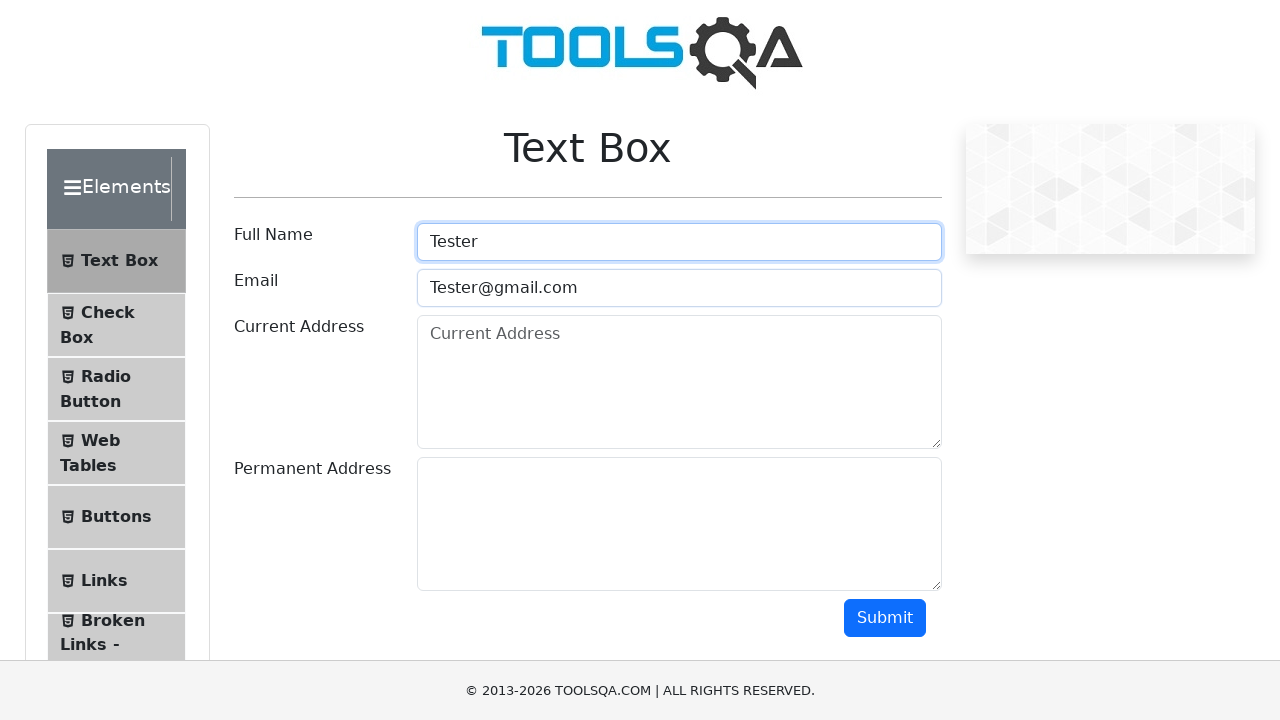

Filled current address field with '123 Main Street, Test City' on xpath=//textarea[@id="currentAddress"]
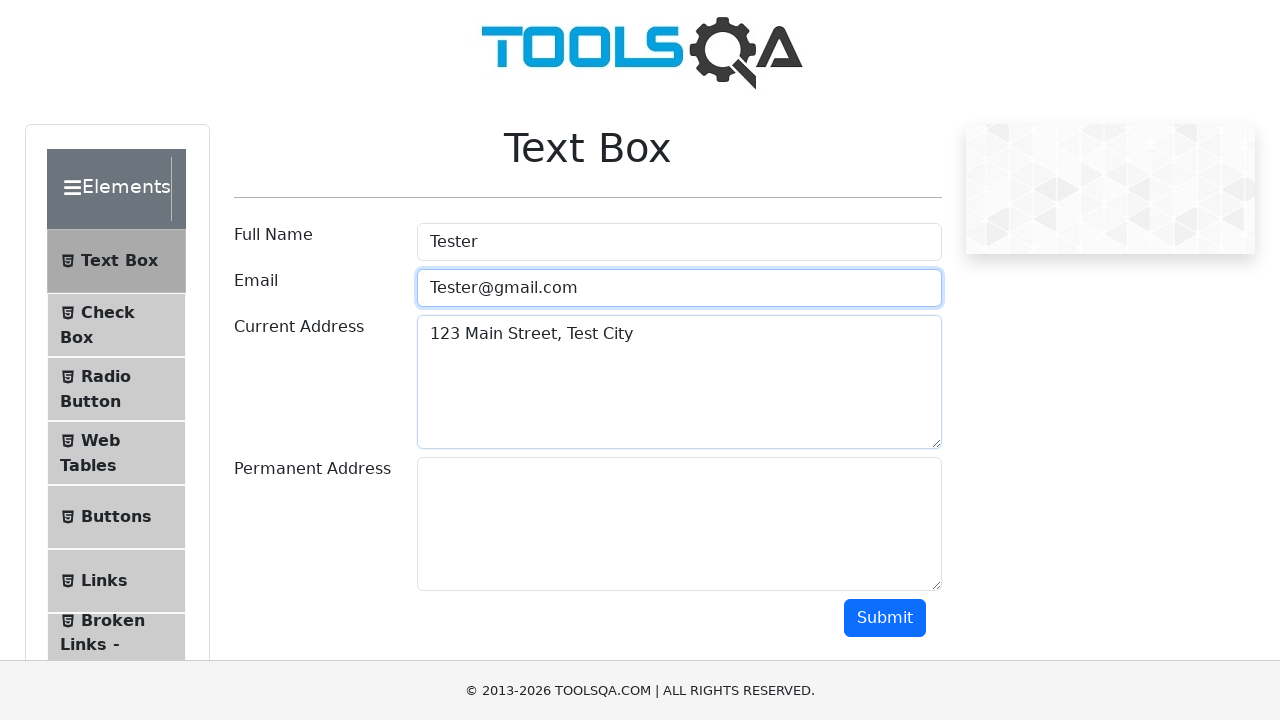

Filled permanent address field with '456 Oak Avenue, Sample Town' on xpath=//textarea[@id="permanentAddress"]
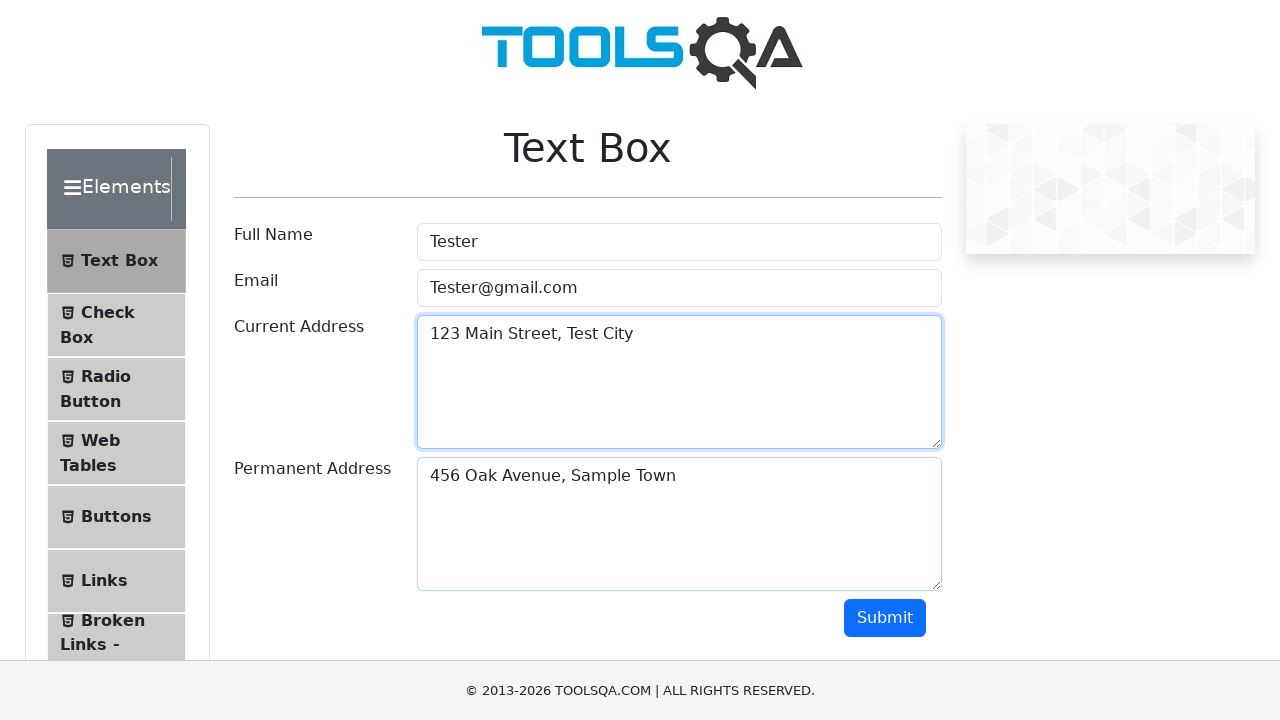

Clicked submit button to submit the form at (885, 618) on xpath=//button[@id="submit"]
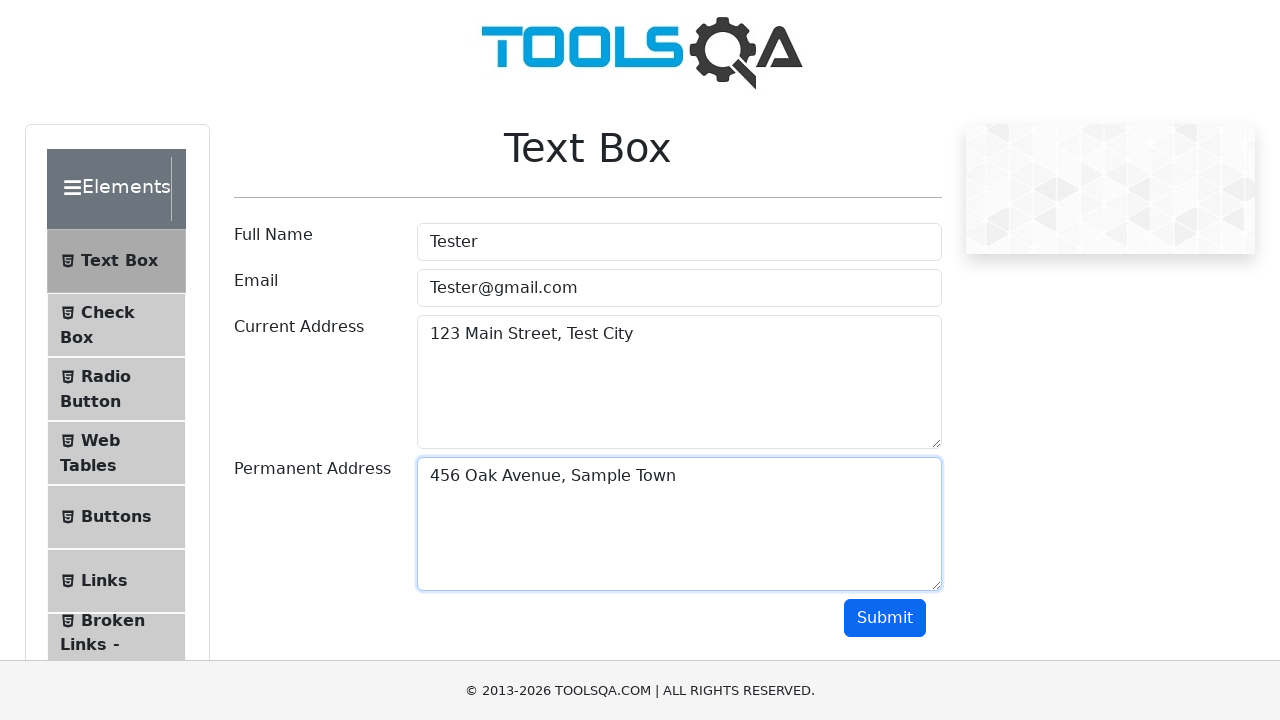

Output section became visible, form submission successful
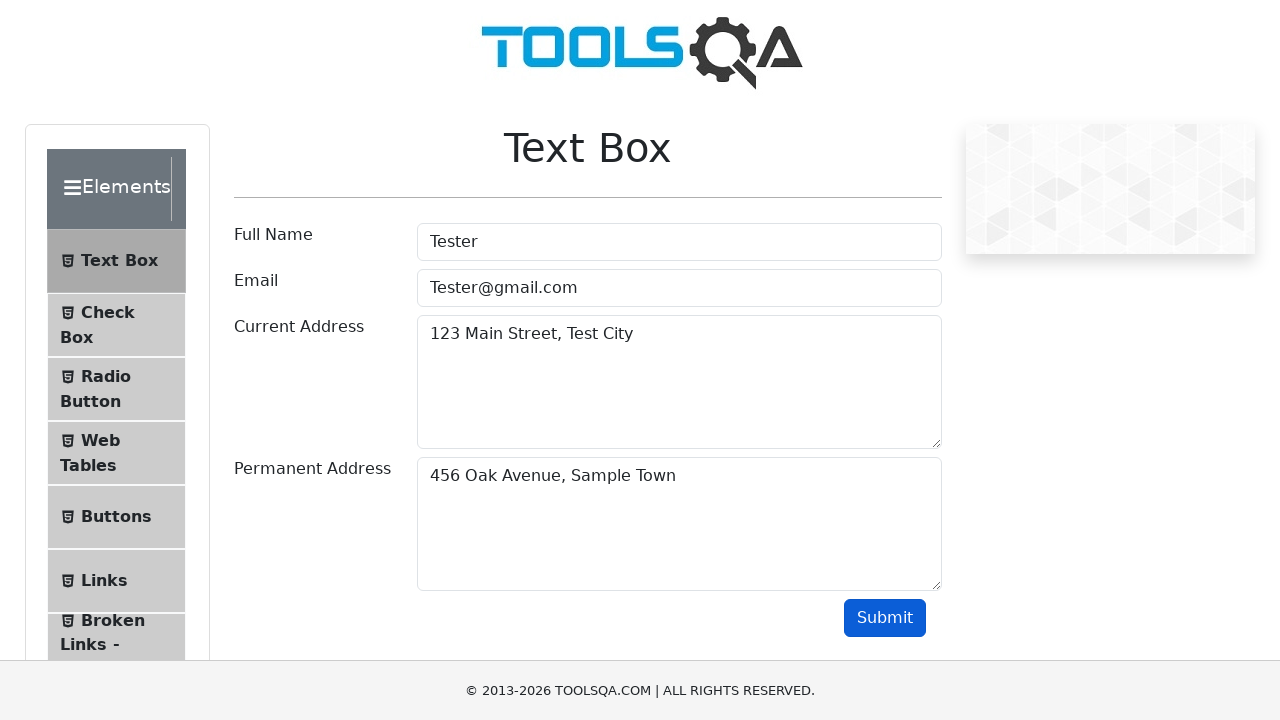

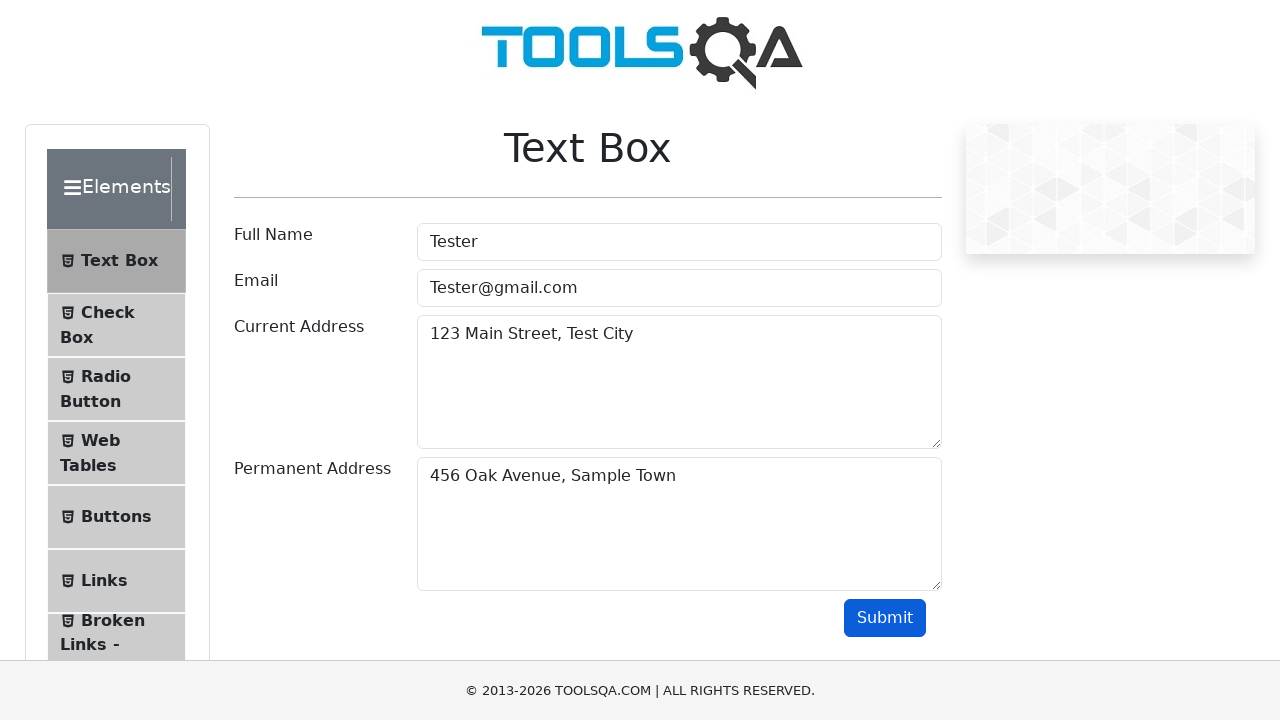